Tests date picker functionality by clicking on the date input field and selecting a year from the dropdown

Starting URL: https://testautomationpractice.blogspot.com/

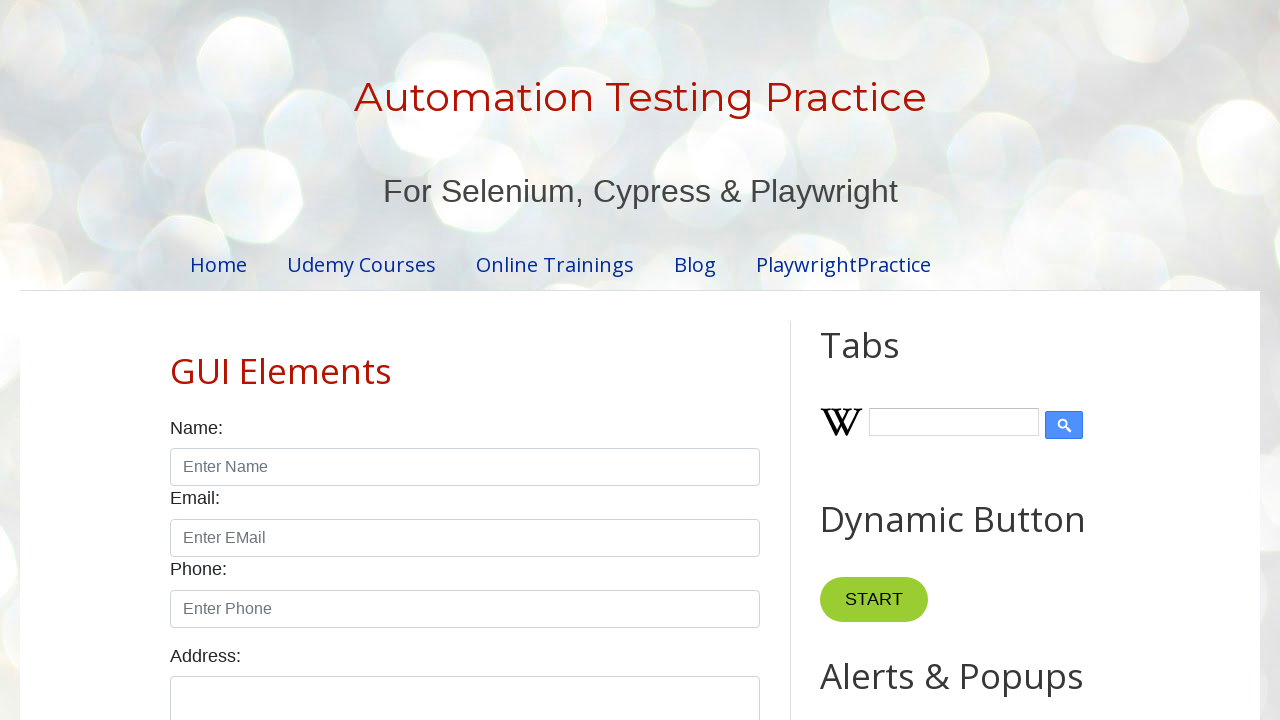

Clicked on date input field to open the date picker at (520, 360) on input#txtDate
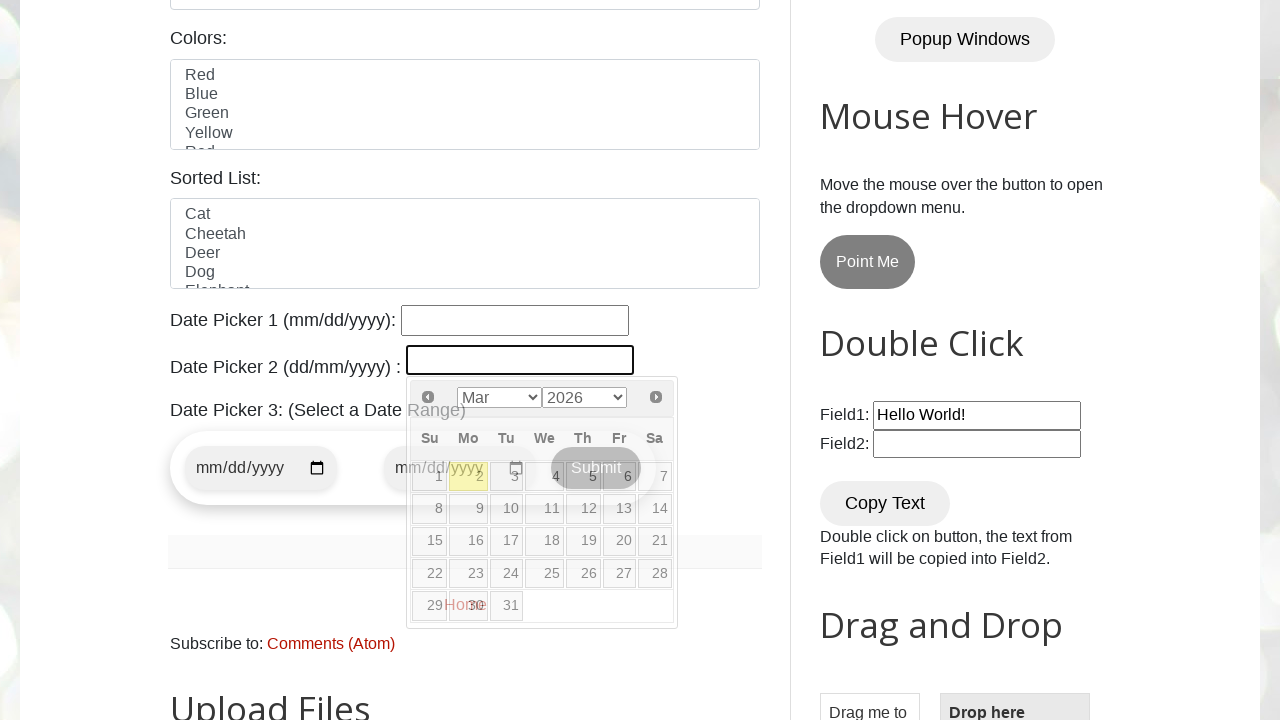

Date picker appeared with year dropdown selector
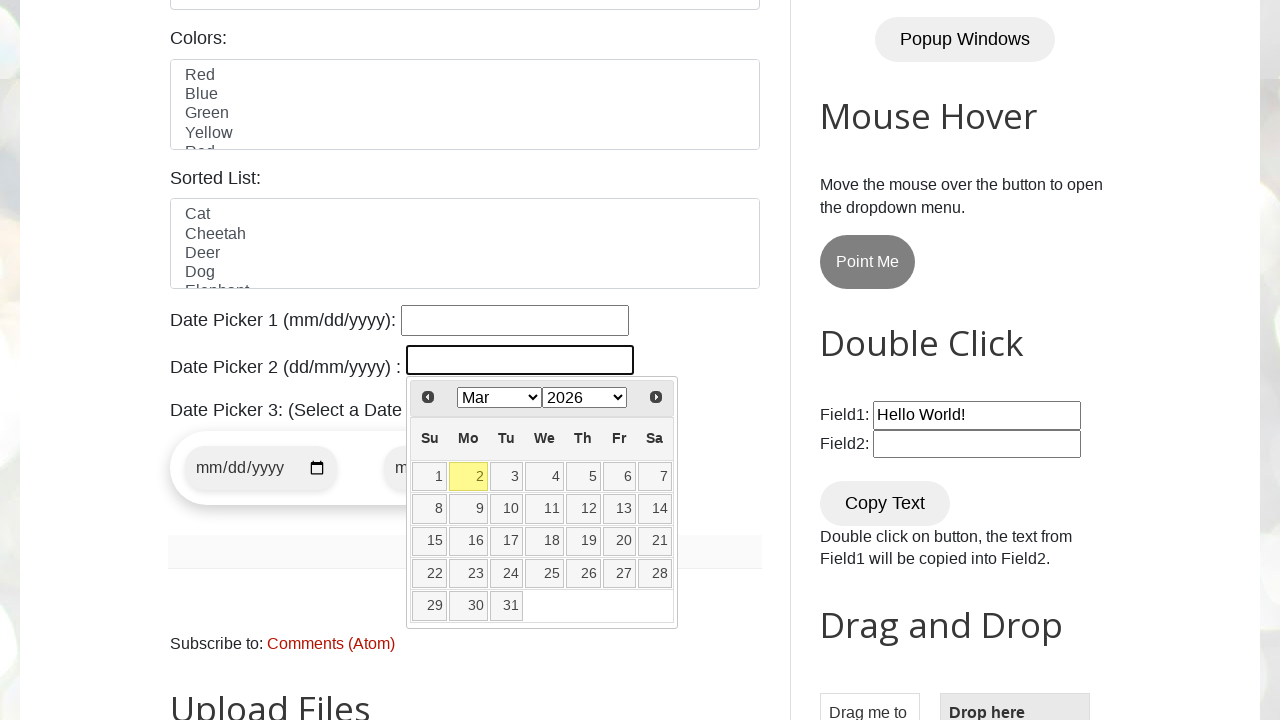

Selected year 2023 from the date picker dropdown on select.ui-datepicker-year
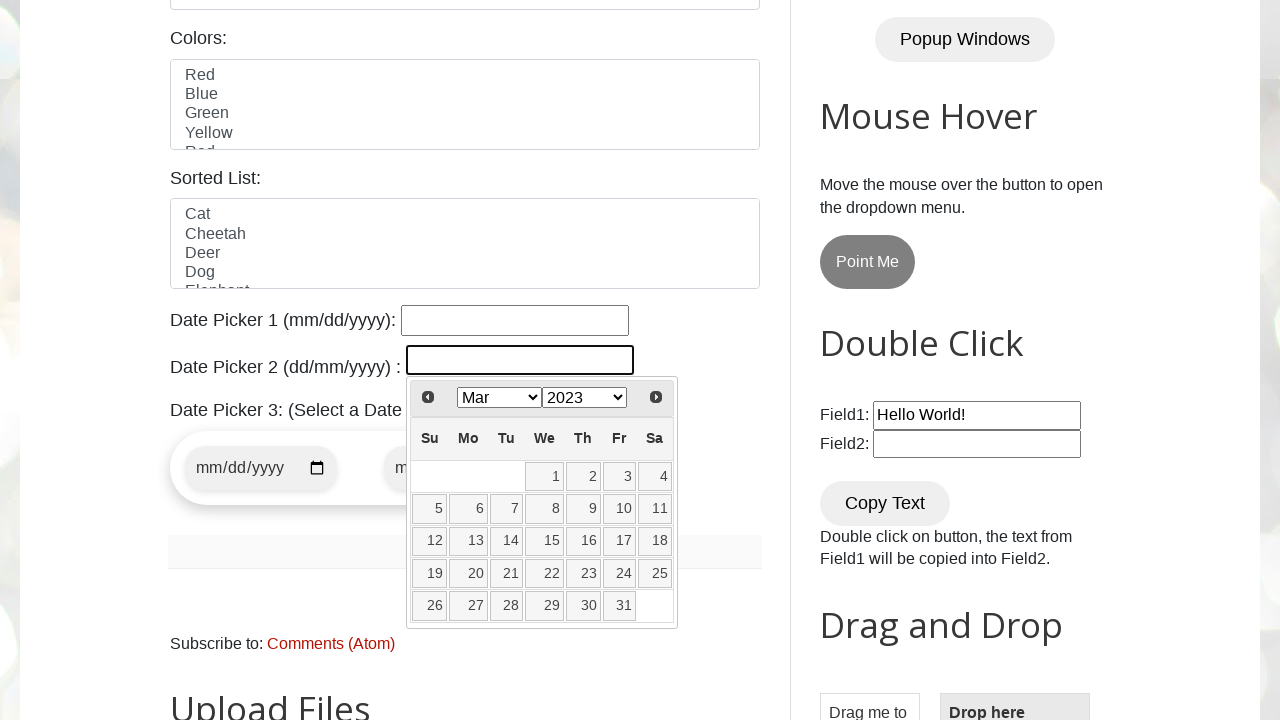

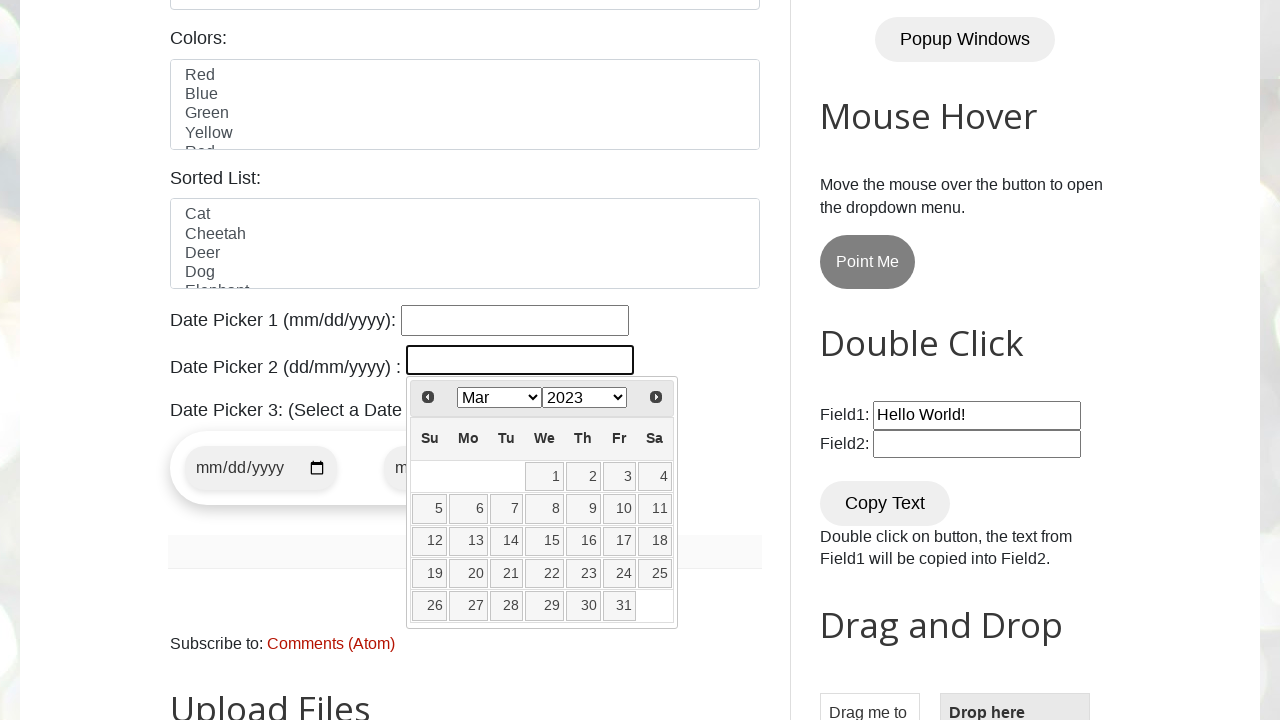